Tests drag-and-drop functionality on the jQuery UI demo page by switching to the demo iframe and dragging an element onto a drop target.

Starting URL: https://jqueryui.com/droppable/

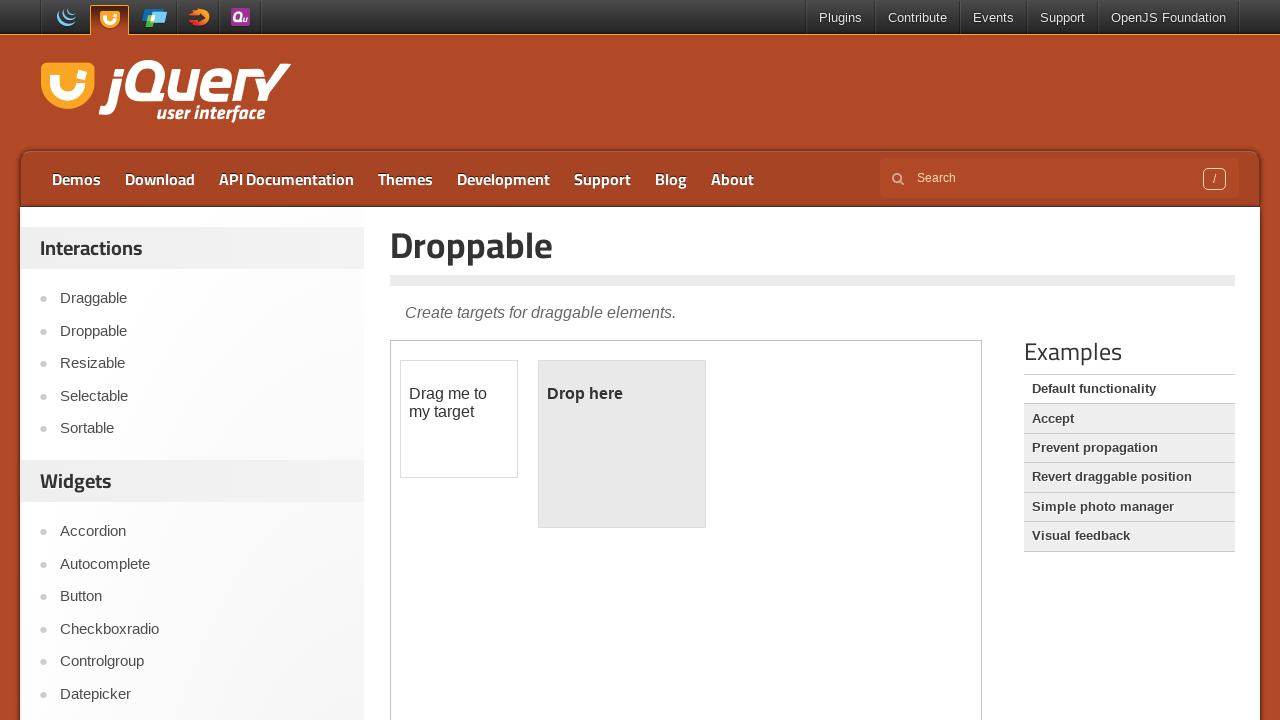

Navigated to jQuery UI droppable demo page
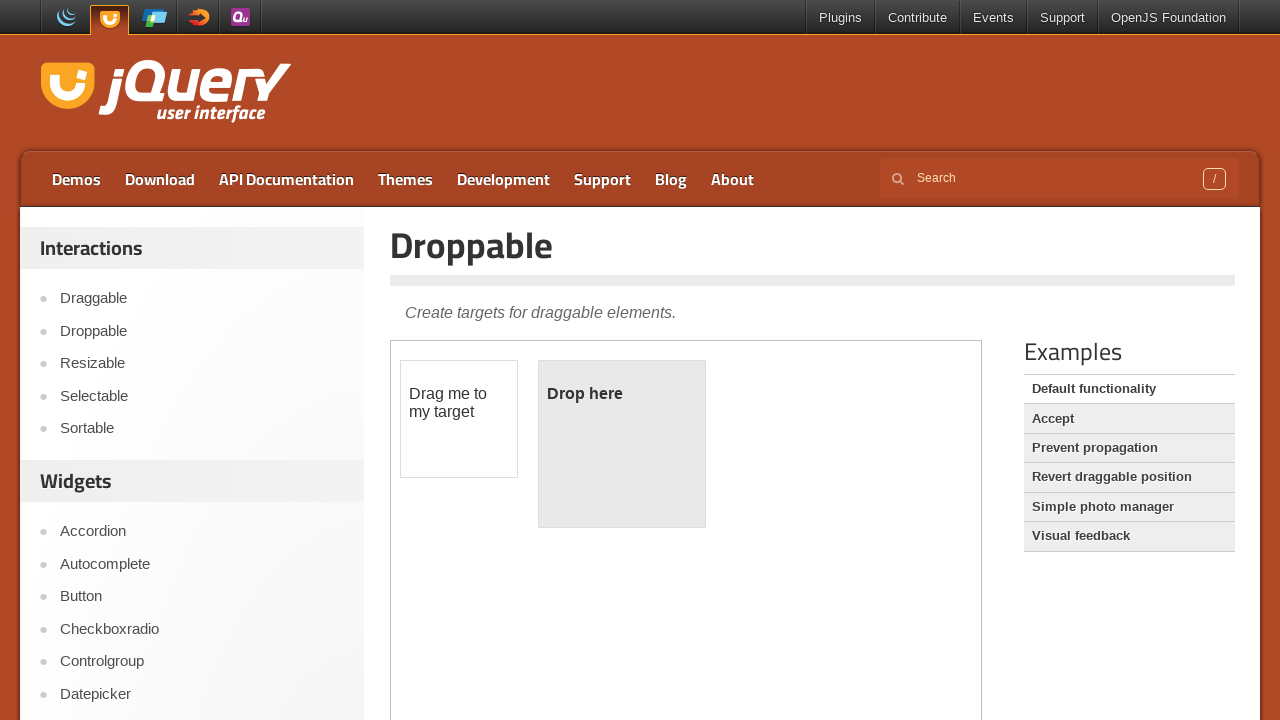

Located the demo iframe containing draggable elements
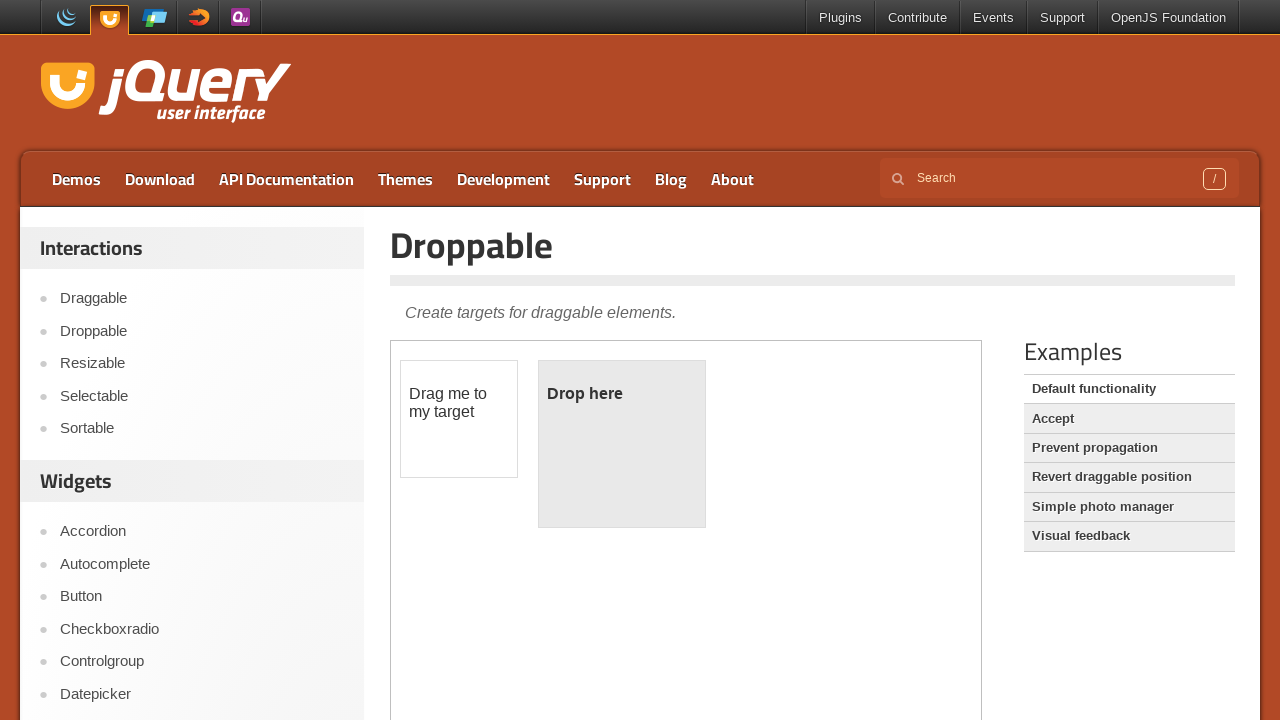

Located the draggable element within the iframe
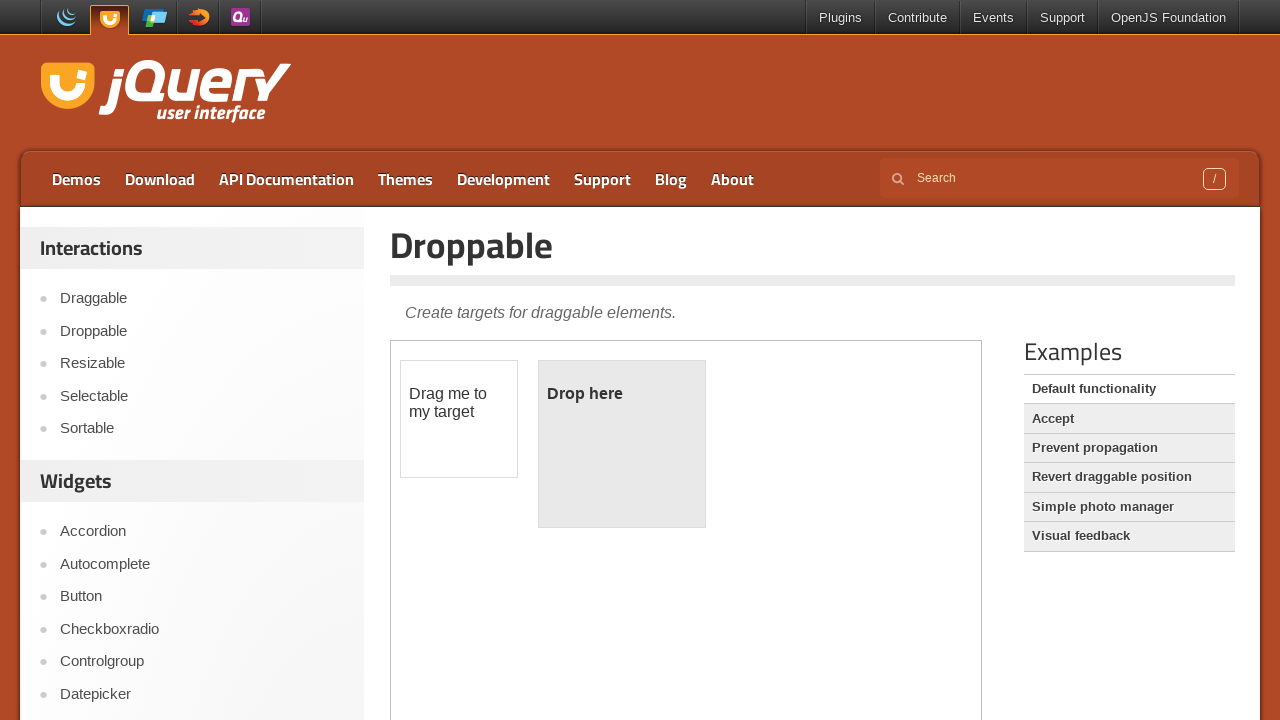

Located the drop target element within the iframe
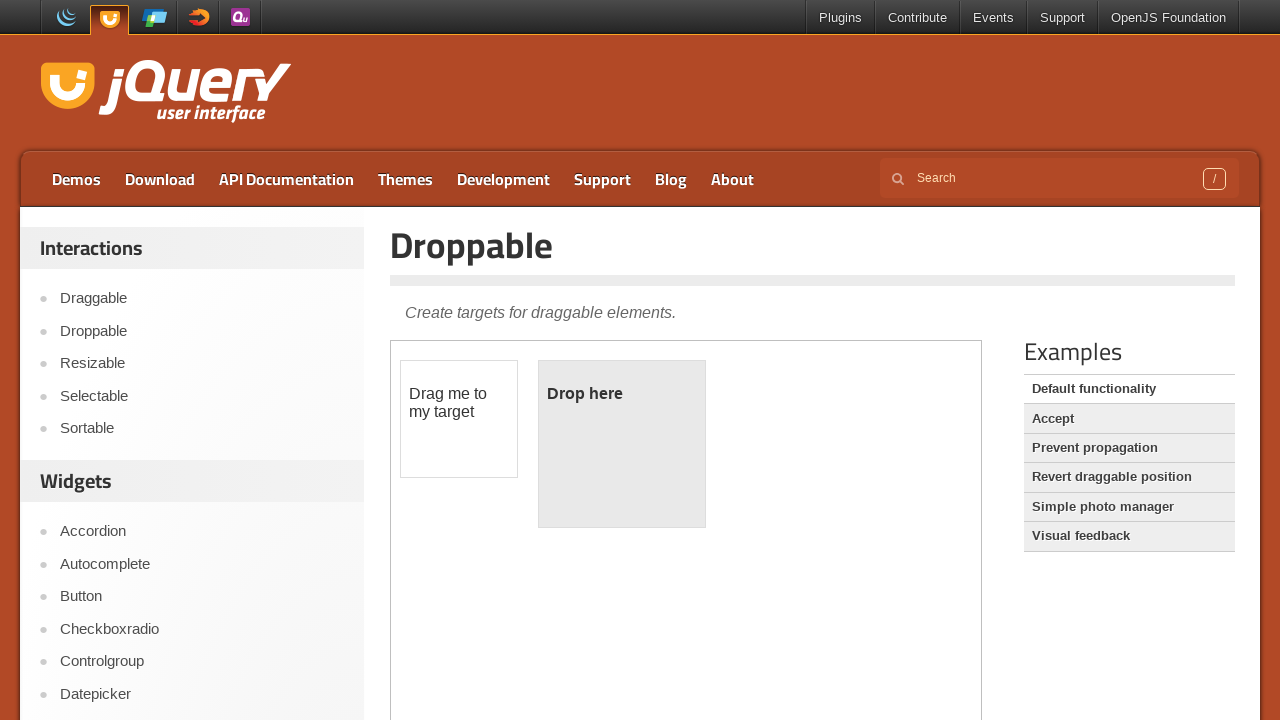

Dragged the draggable element onto the drop target at (622, 444)
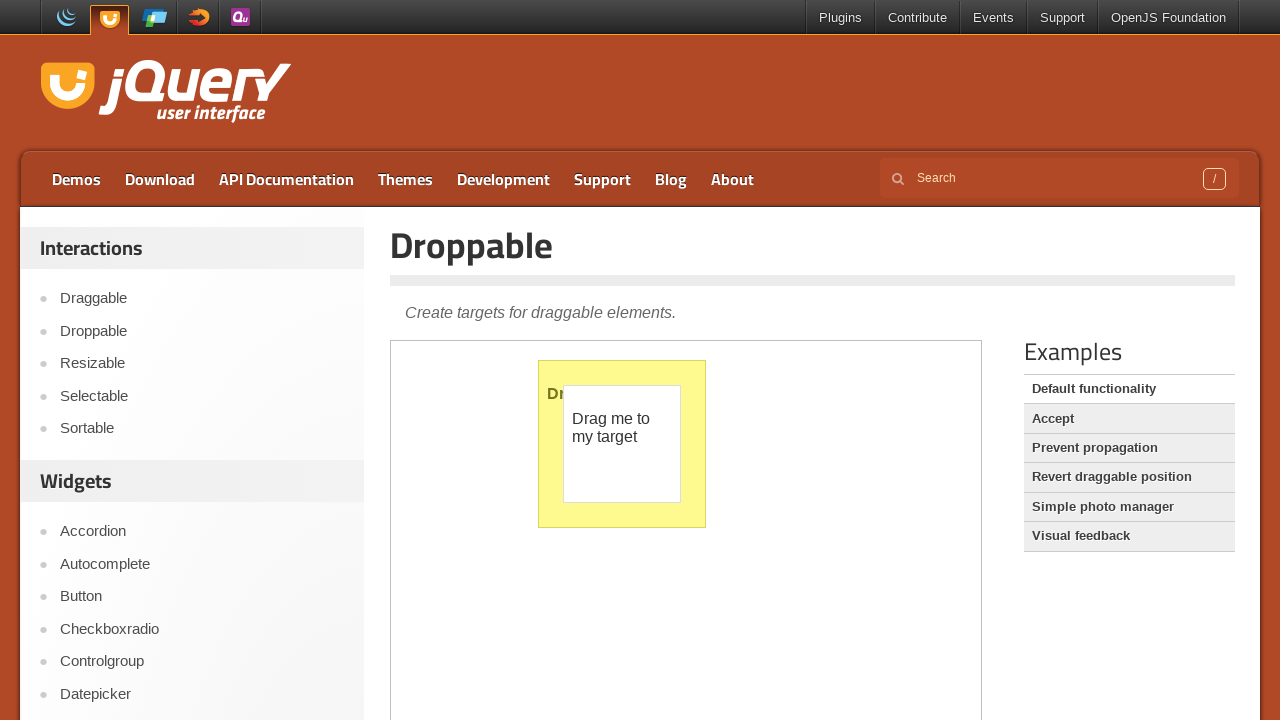

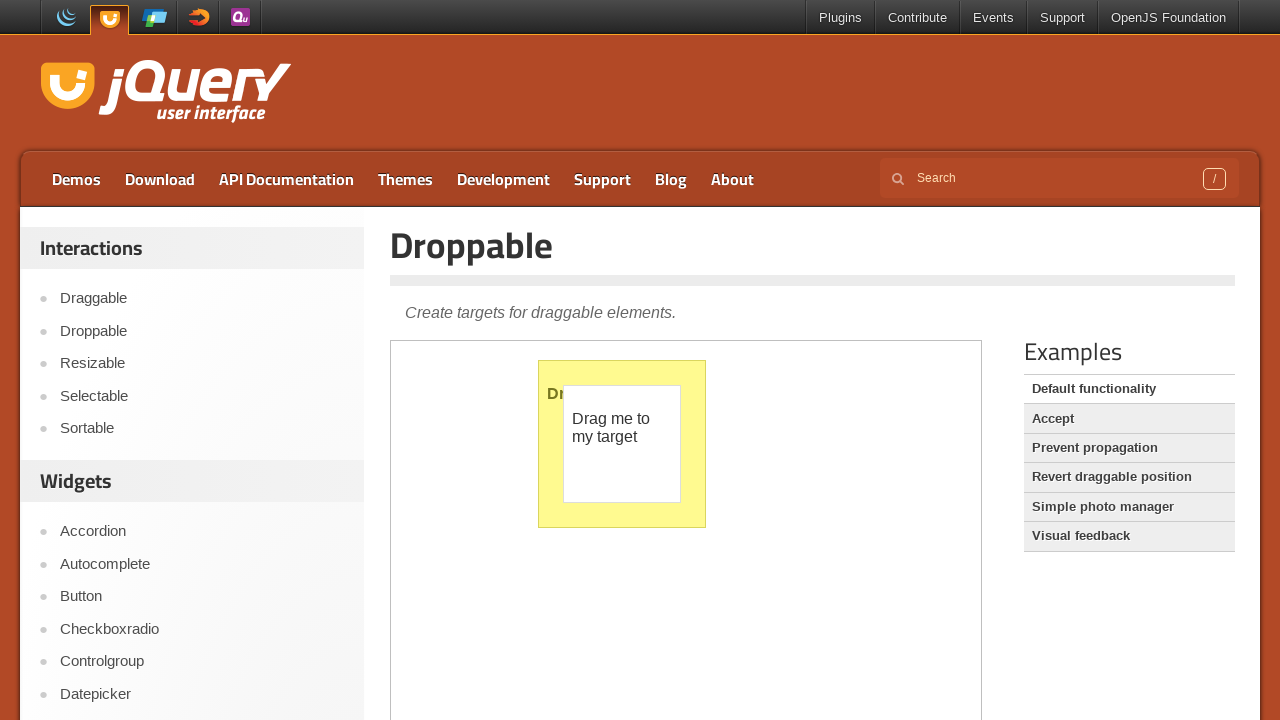